Tests interaction with shadow DOM elements by clicking on a login heading and filling a form field using keyboard navigation

Starting URL: https://demoapps.qspiders.com/ui/shadow?sublist=0

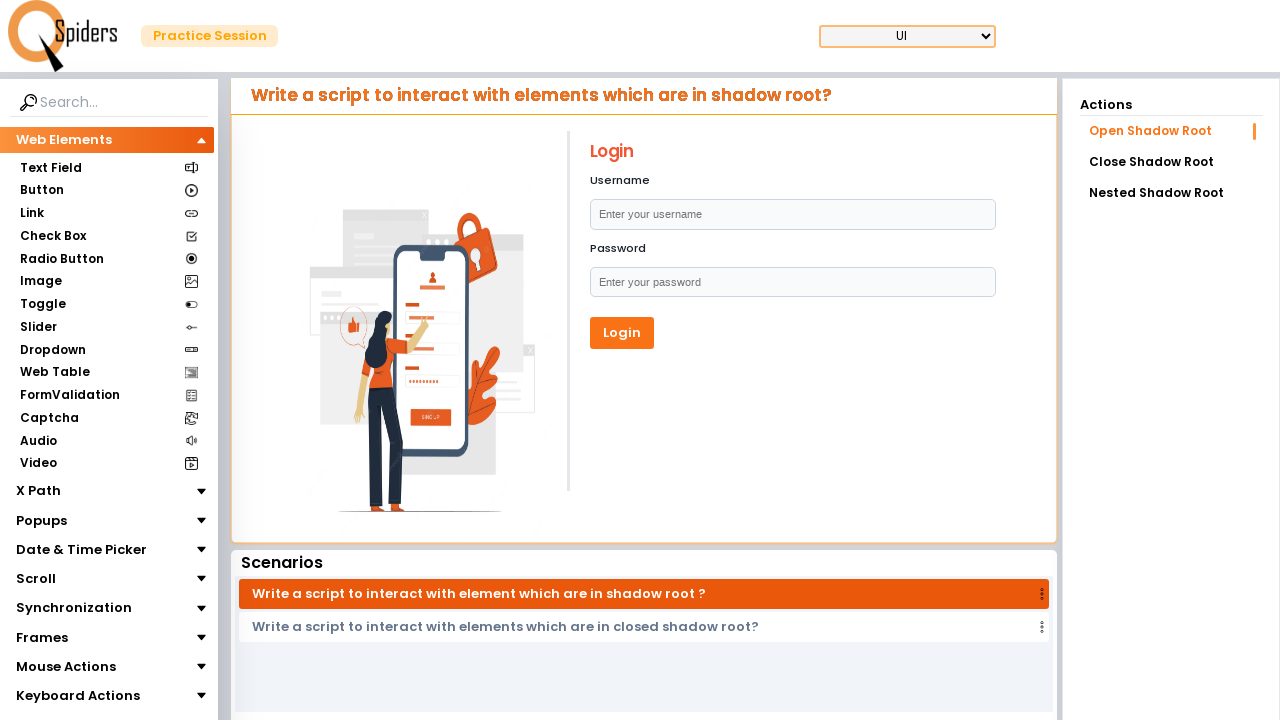

Clicked on the Login heading at (792, 152) on h1:text('Login')
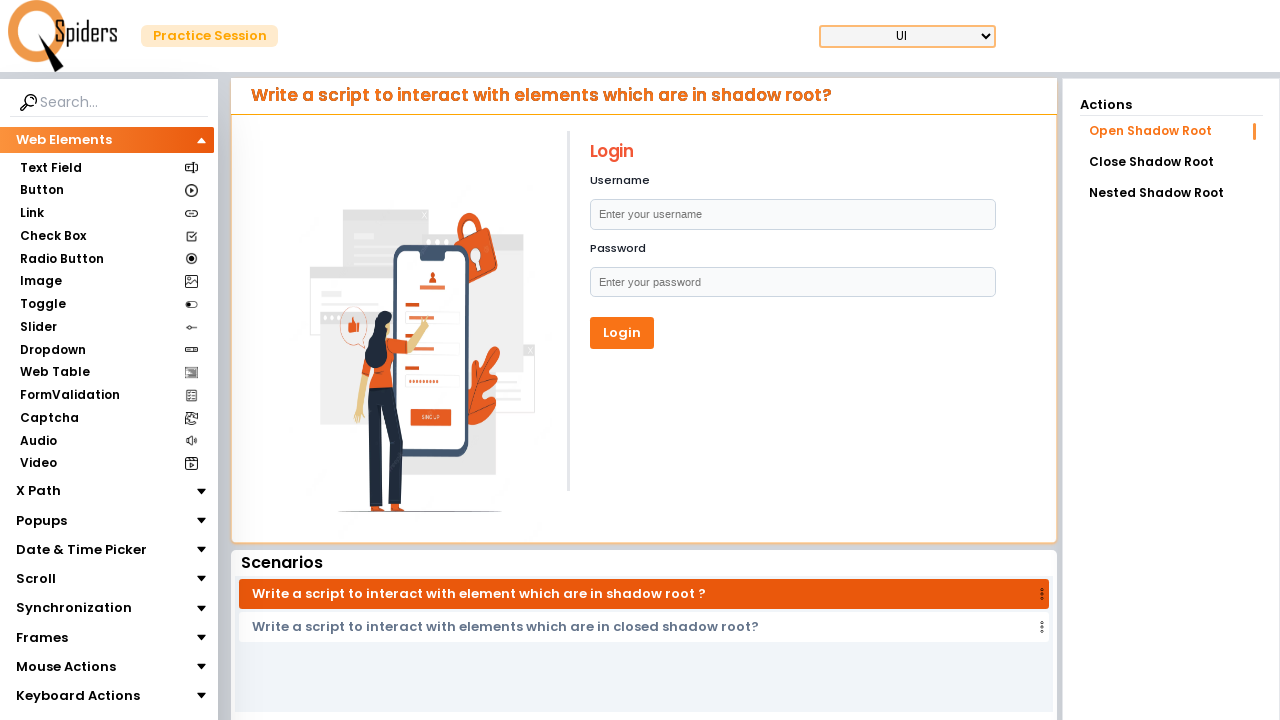

Pressed Tab key to navigate to input field
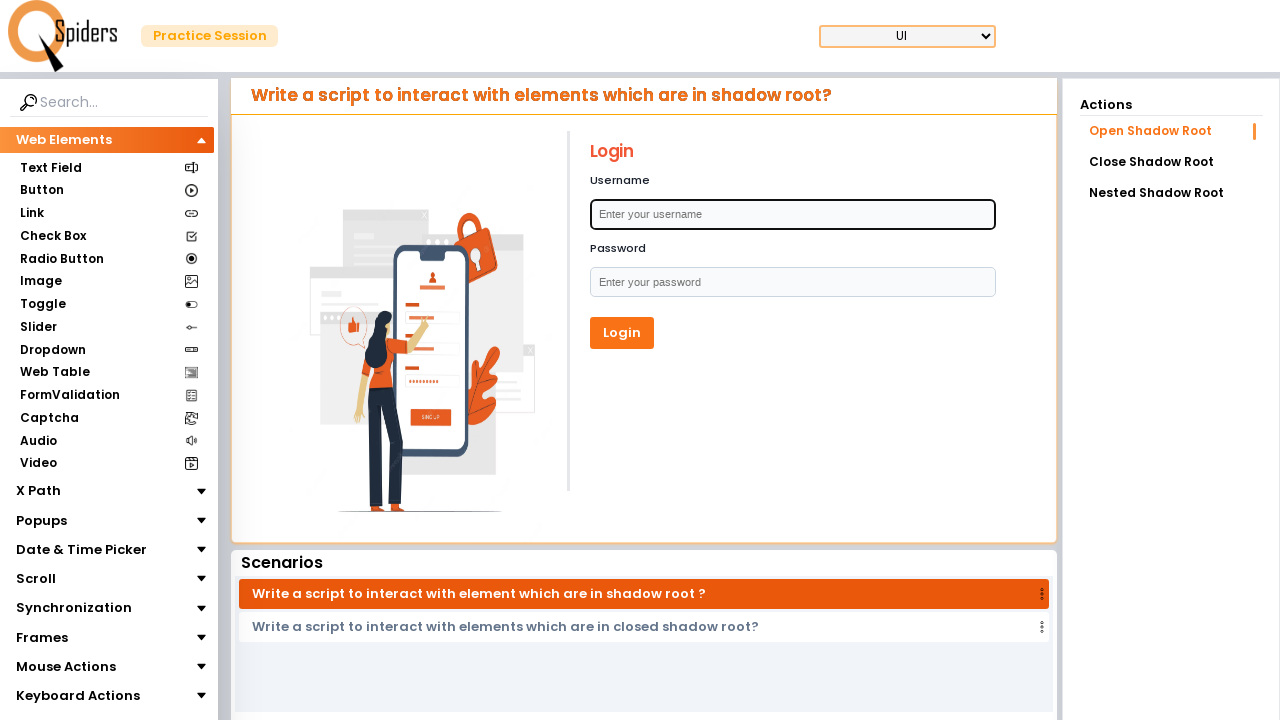

Typed 'Samuel' into the focused field
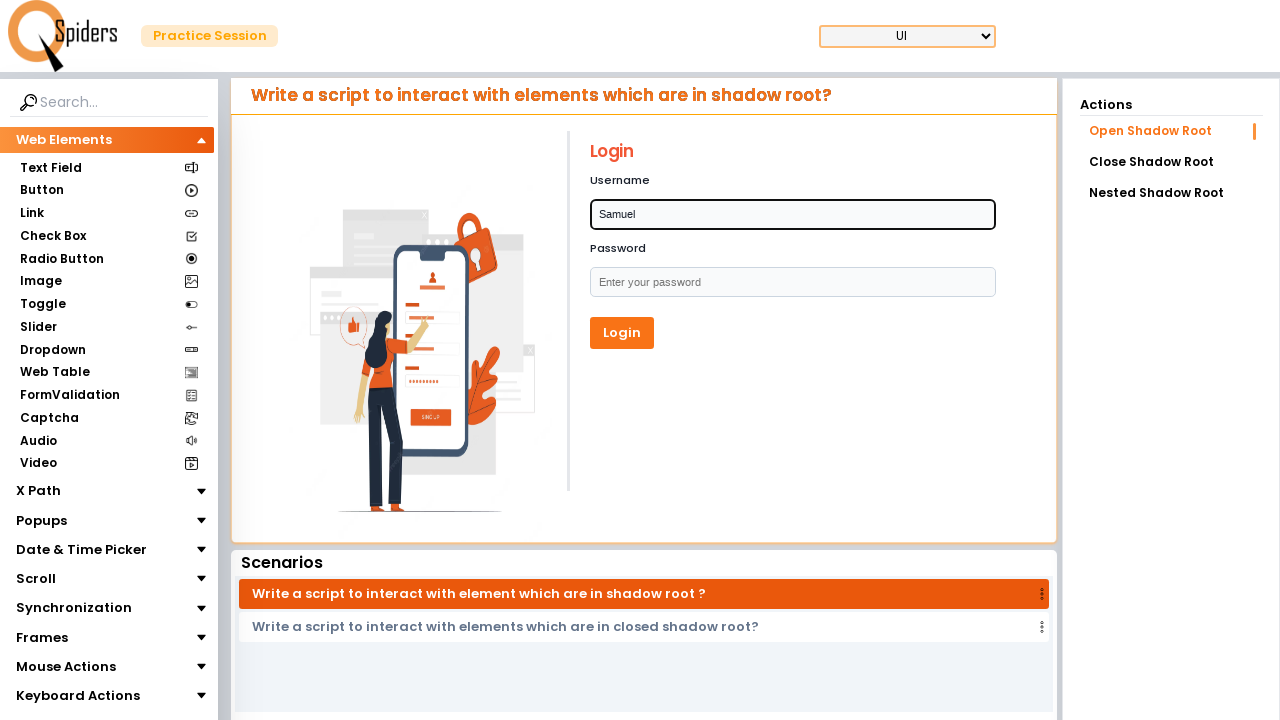

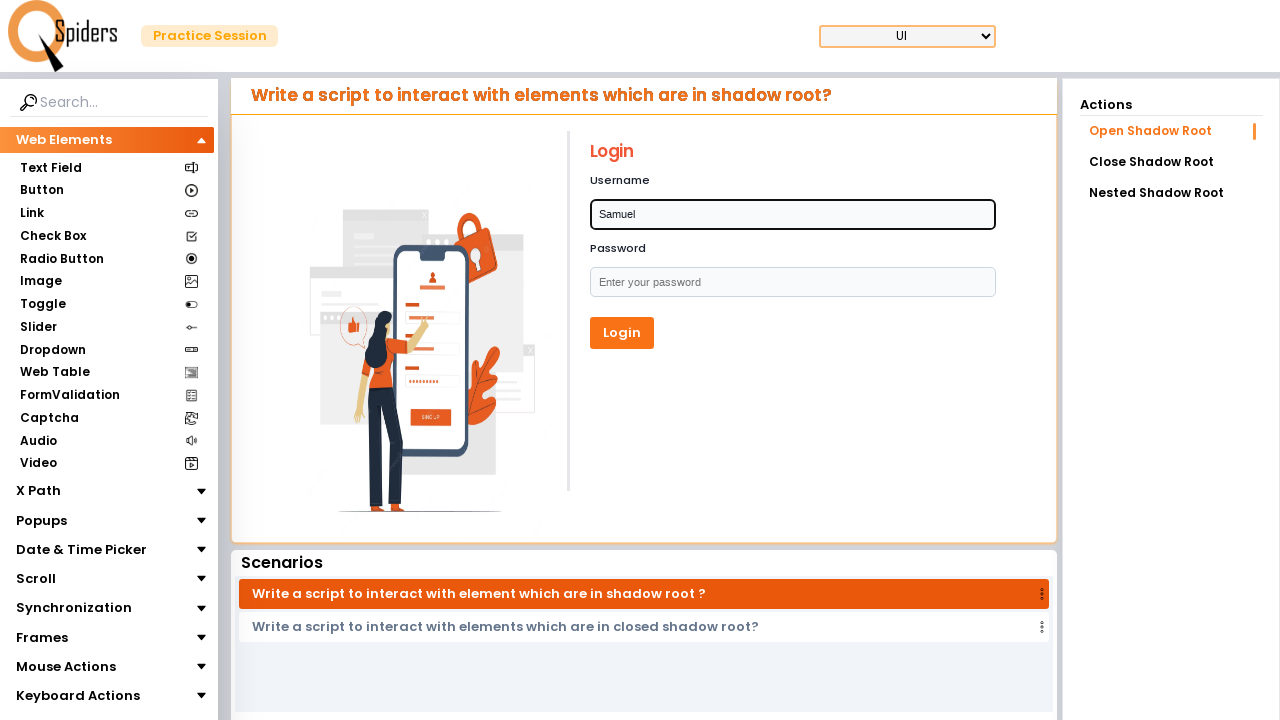